Navigates to Broken Links - Images page and clicks the broken link to verify it leads to a broken page

Starting URL: https://demoqa.com

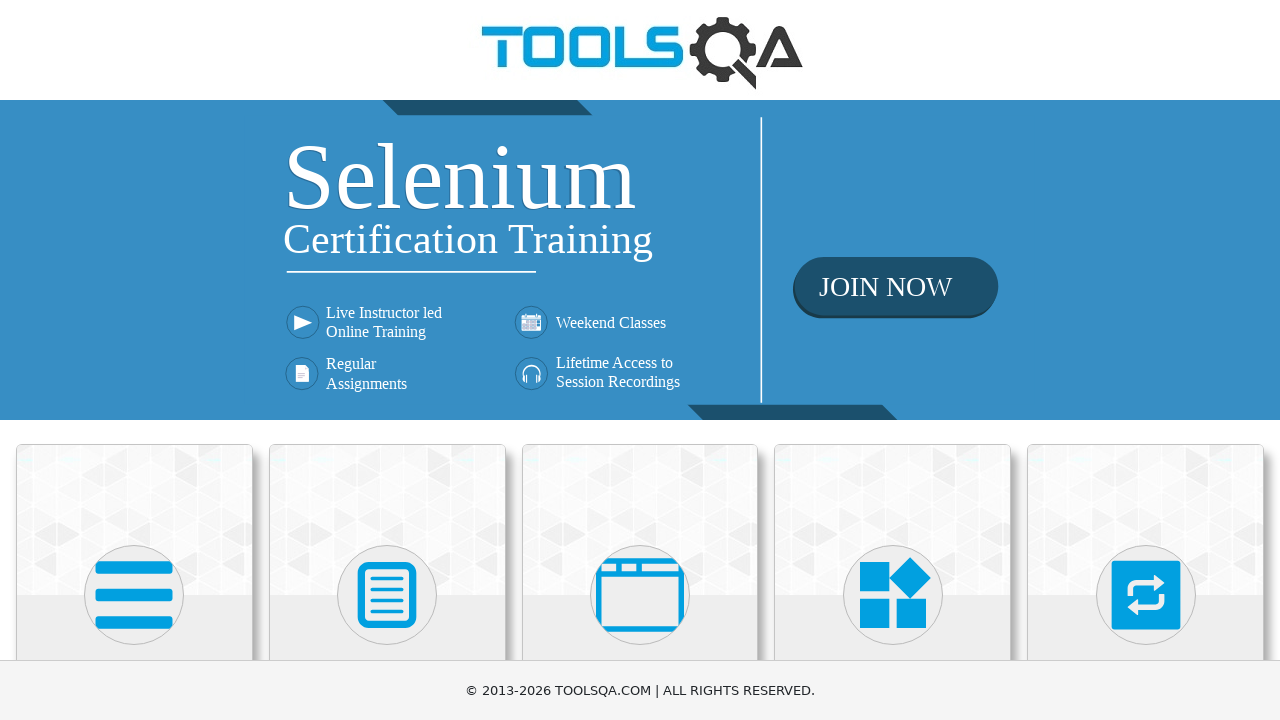

Clicked on Elements card on the home page at (134, 360) on text=Elements
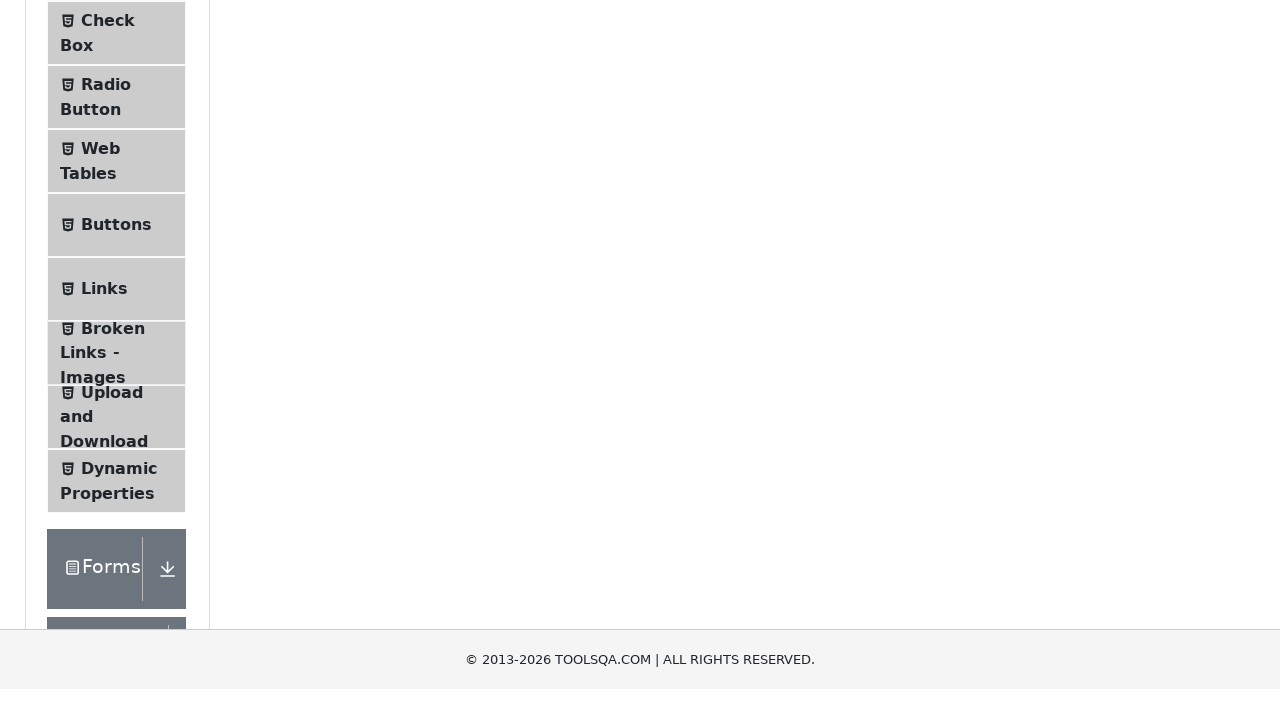

Clicked on Broken Links - Images in the elements menu at (113, 620) on text=Broken Links - Images
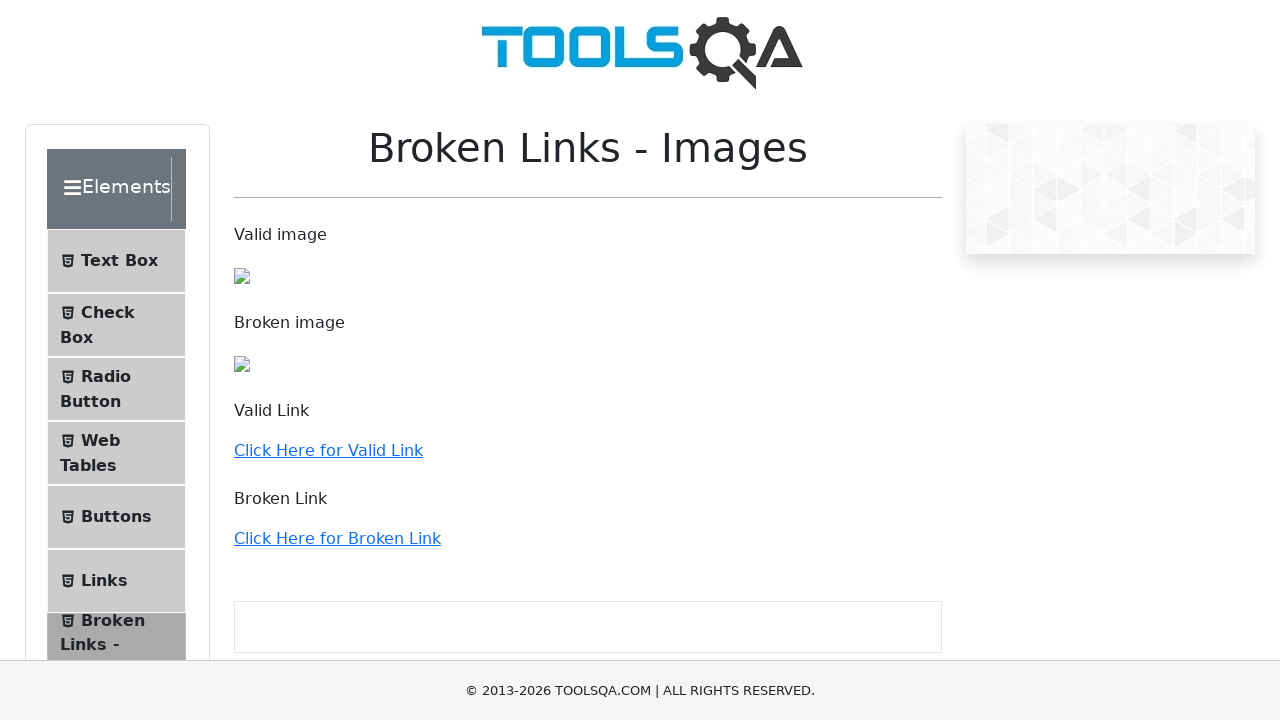

Clicked on the broken link to verify it leads to a broken page at (337, 538) on a[href='http://the-internet.herokuapp.com/status_codes/500']
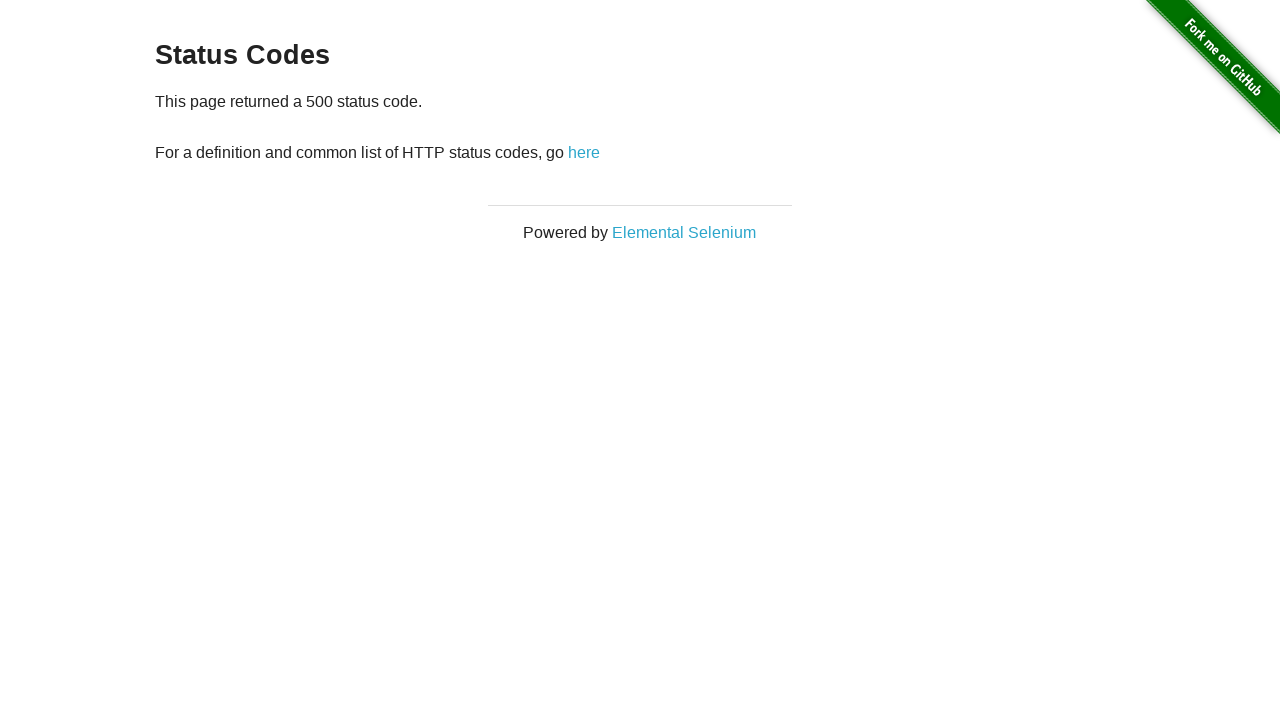

Waited for page to load and network to be idle
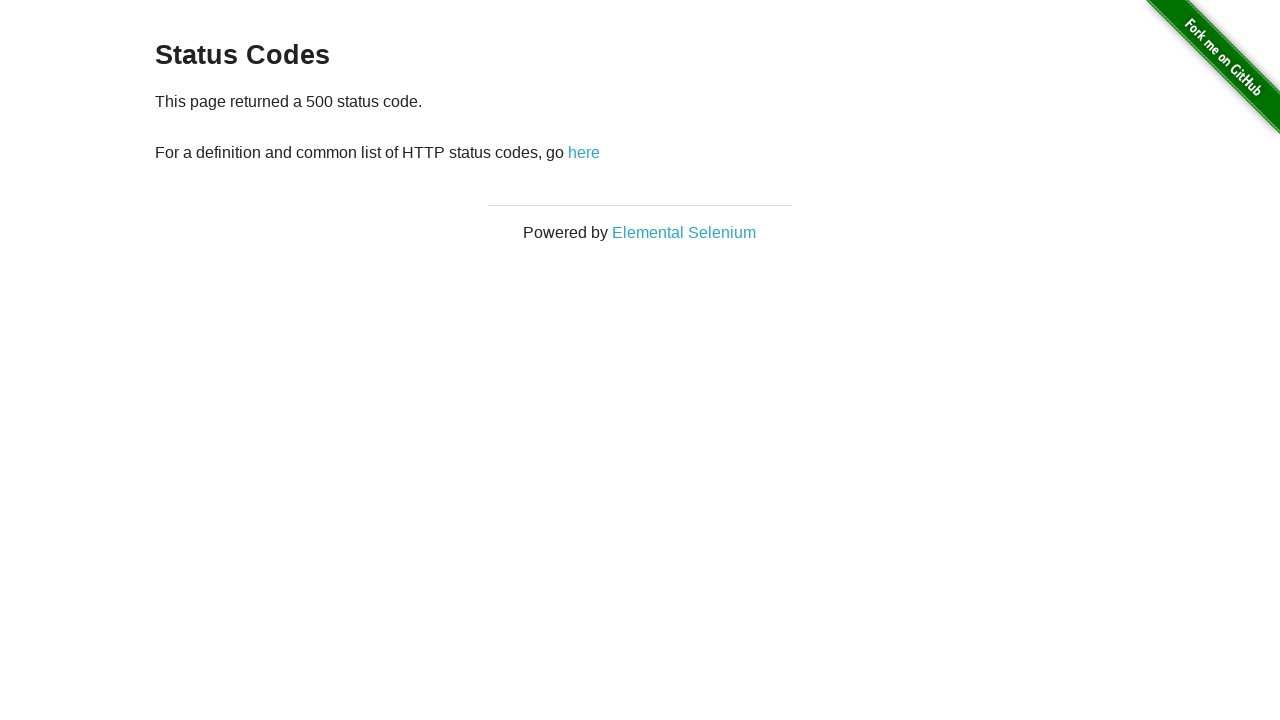

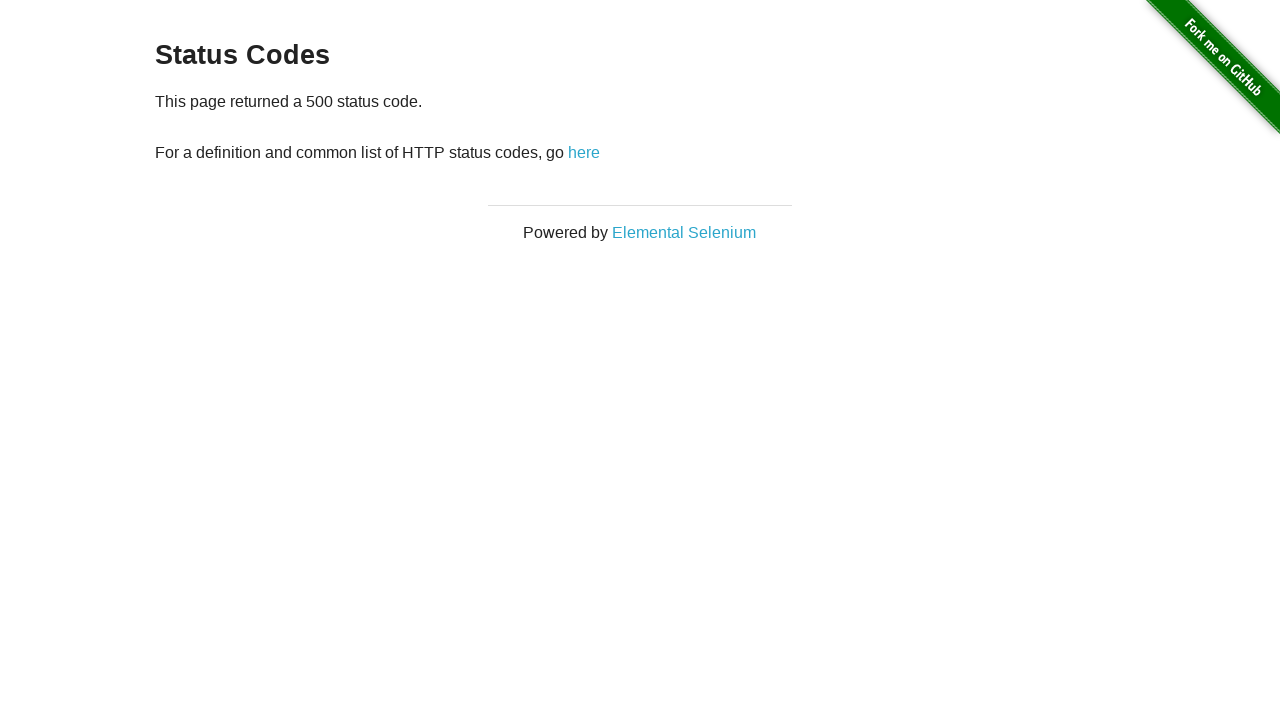